Tests that the text input field is cleared after adding a todo item

Starting URL: https://demo.playwright.dev/todomvc

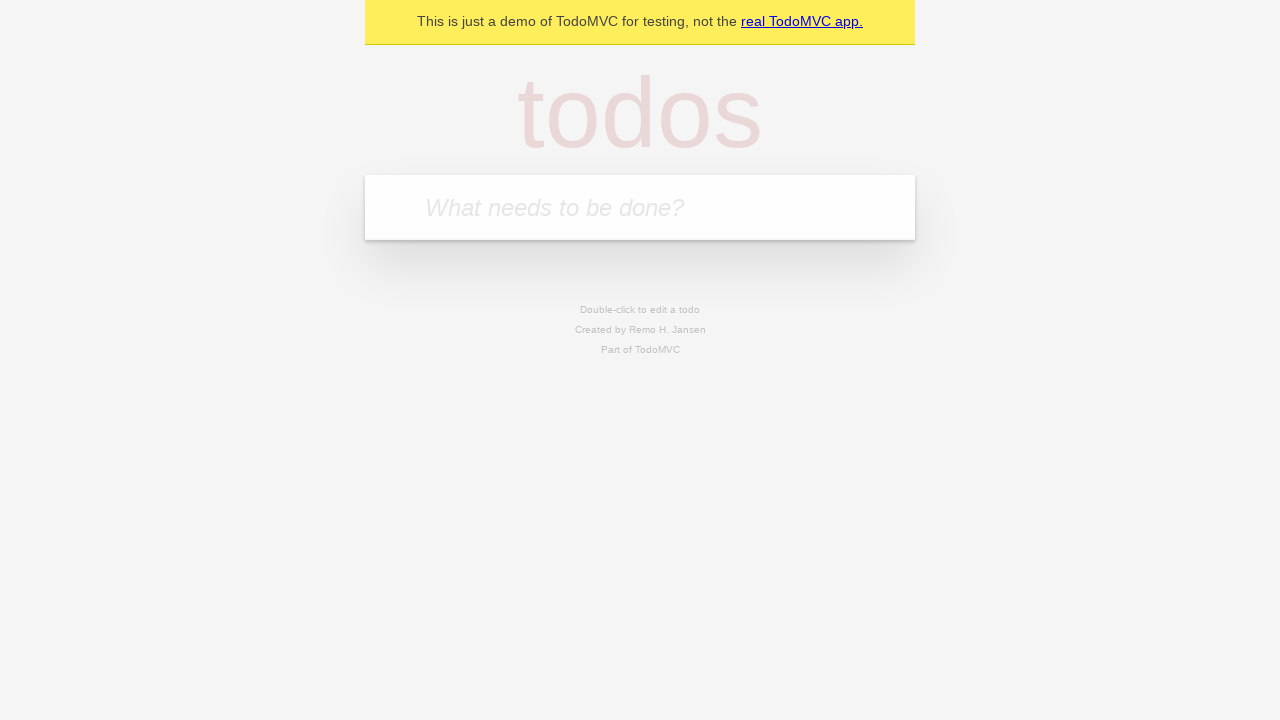

Filled todo input field with 'buy some cheese' on internal:attr=[placeholder="What needs to be done?"i]
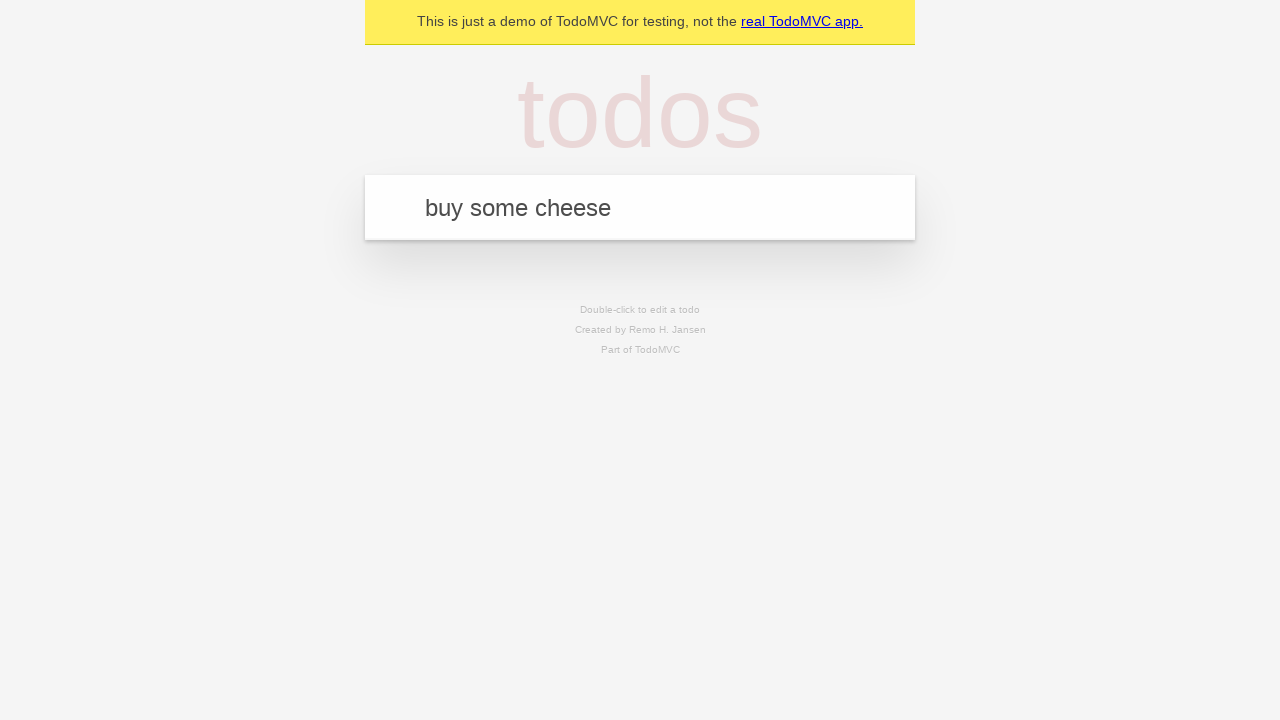

Pressed Enter to add todo item on internal:attr=[placeholder="What needs to be done?"i]
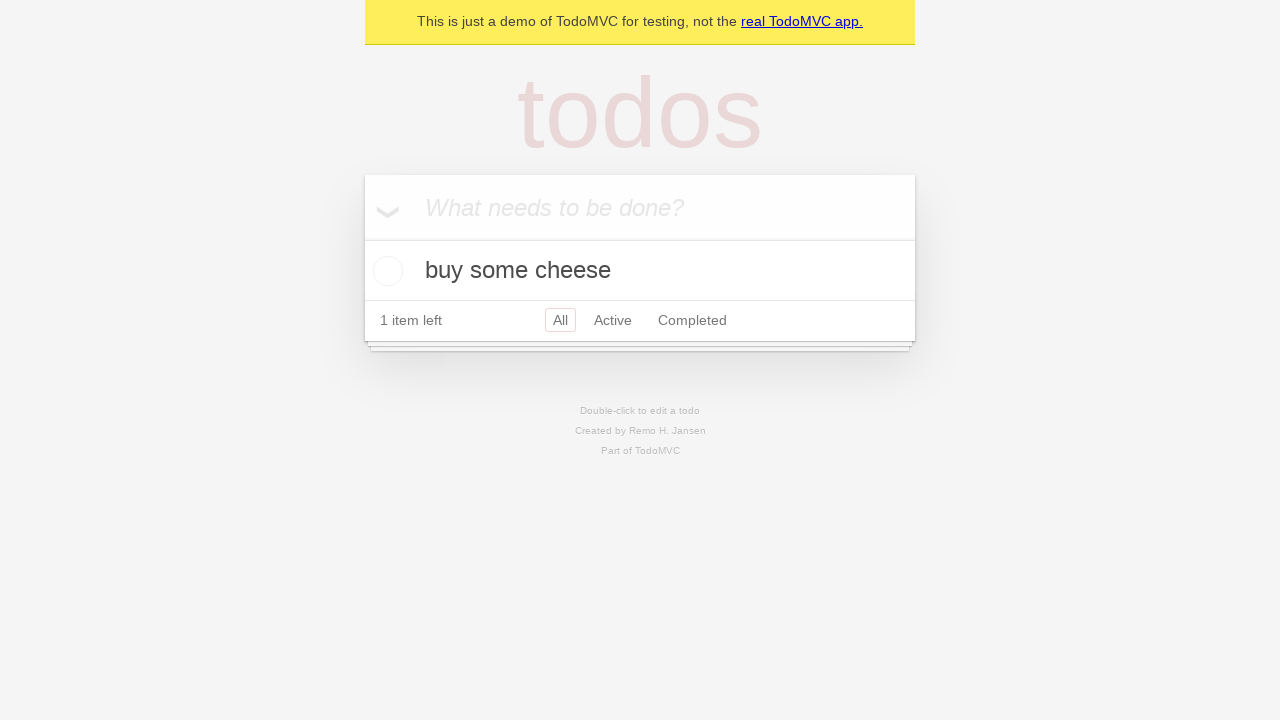

Todo item appeared in the list
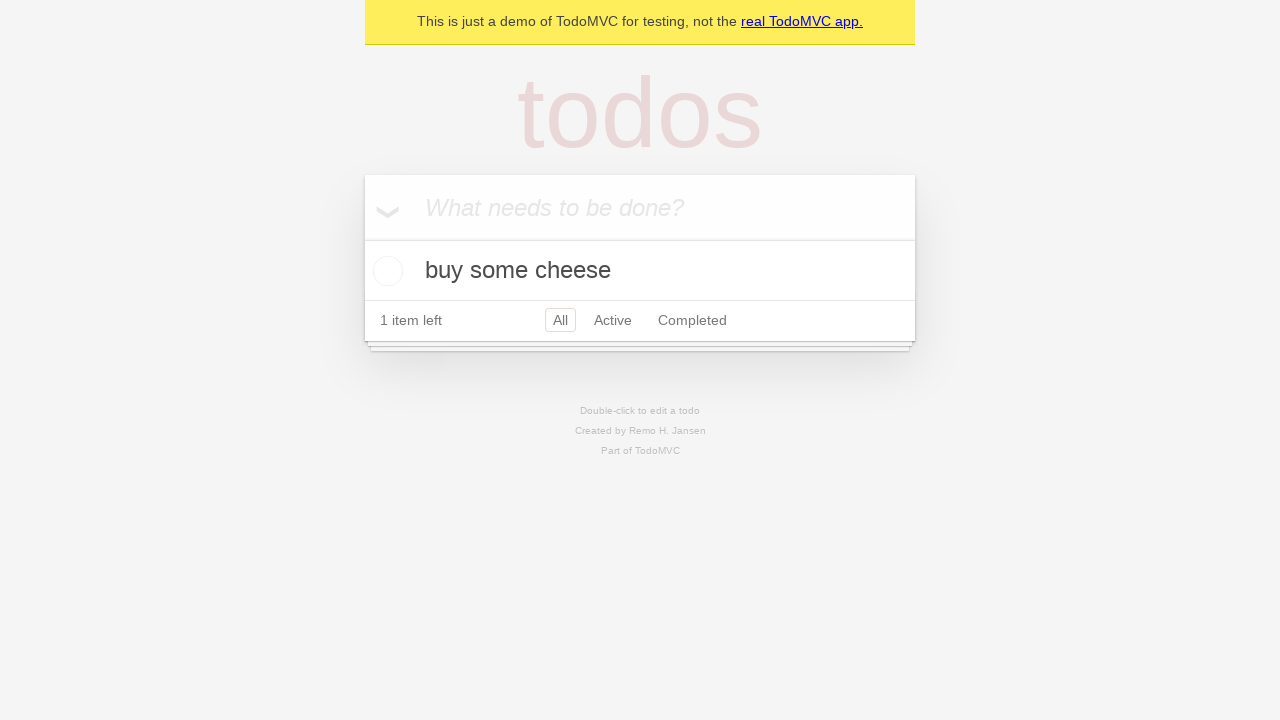

Verified that text input field is empty after adding item
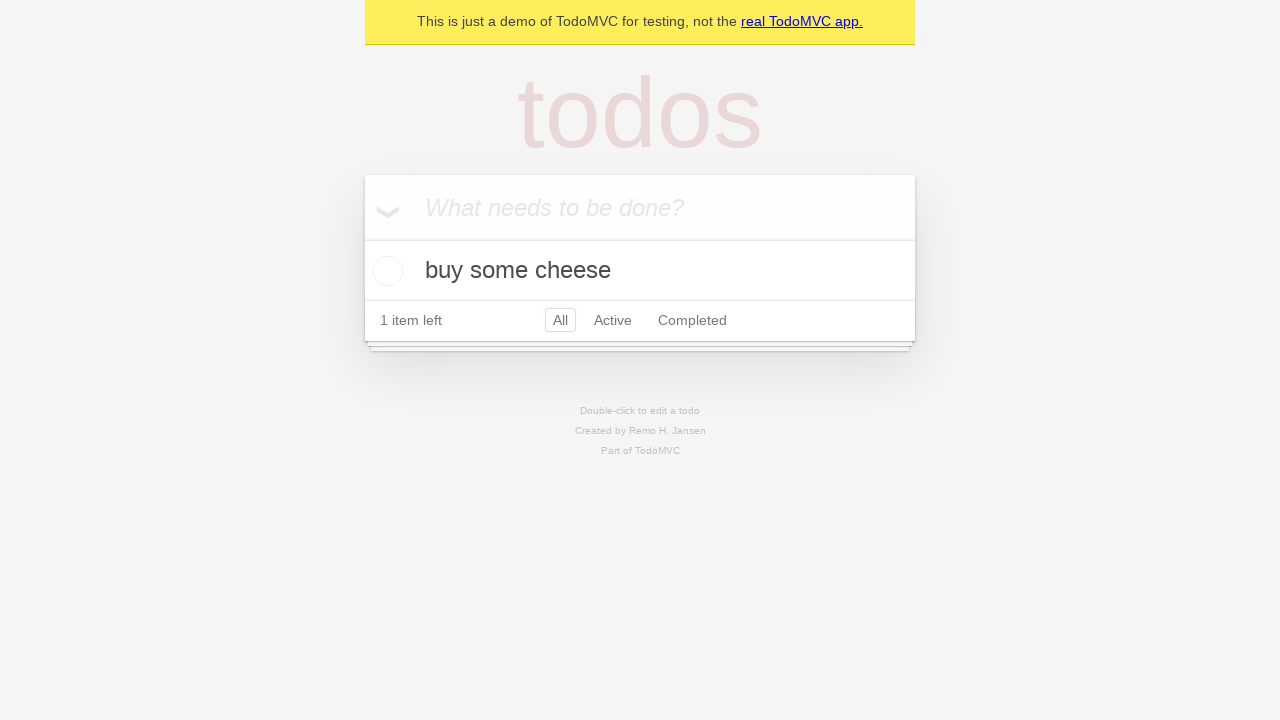

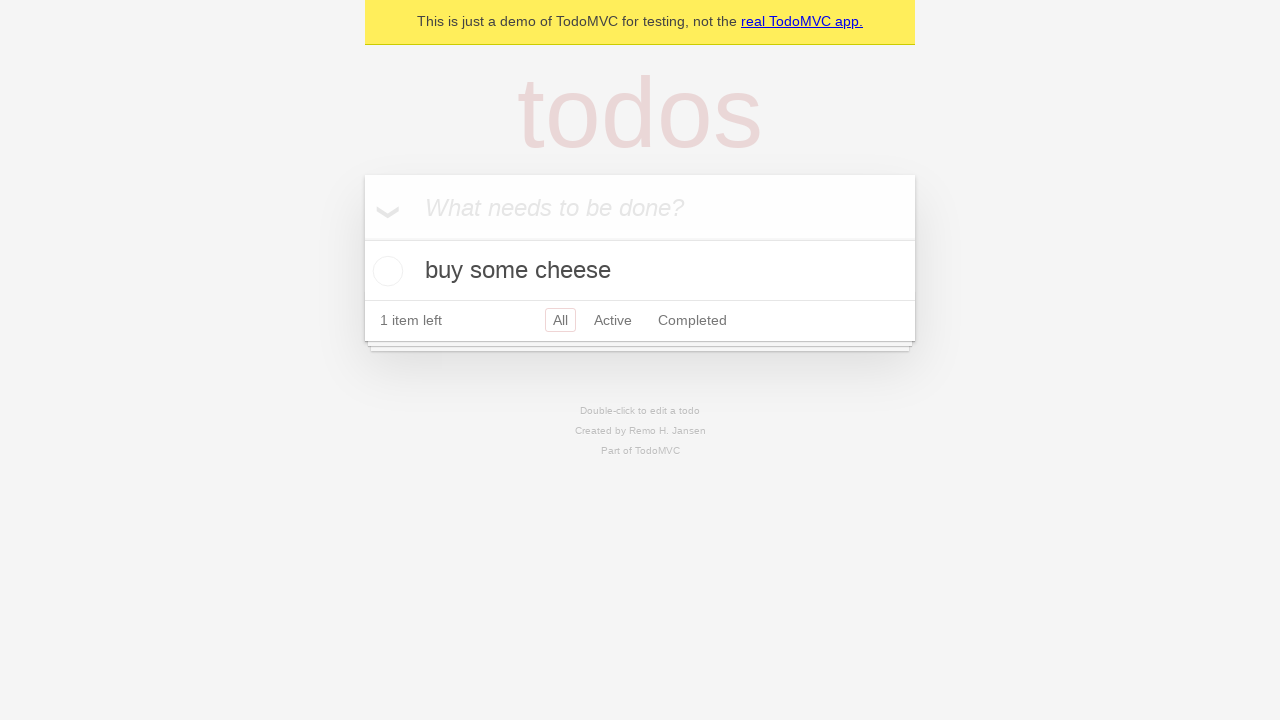